Tests handling of a confirmation alert by dismissing it and verifying the result message

Starting URL: https://demoqa.com/alerts

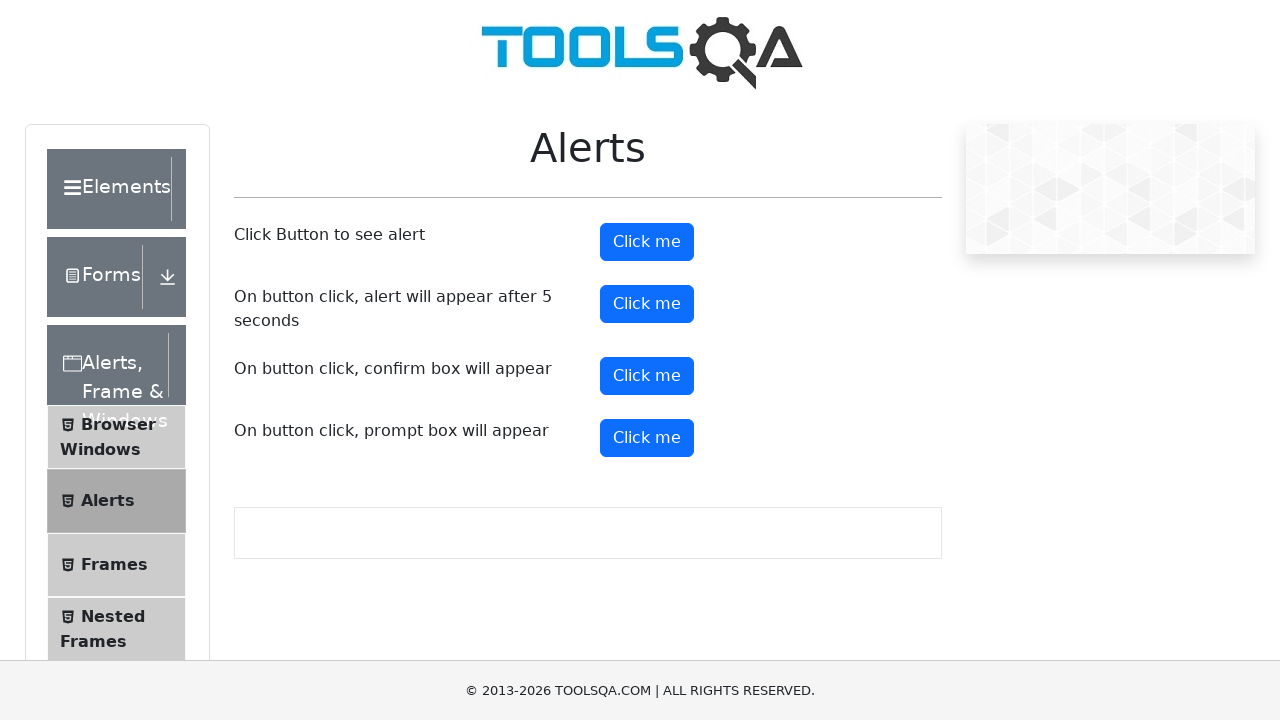

Scrolled to the confirm button
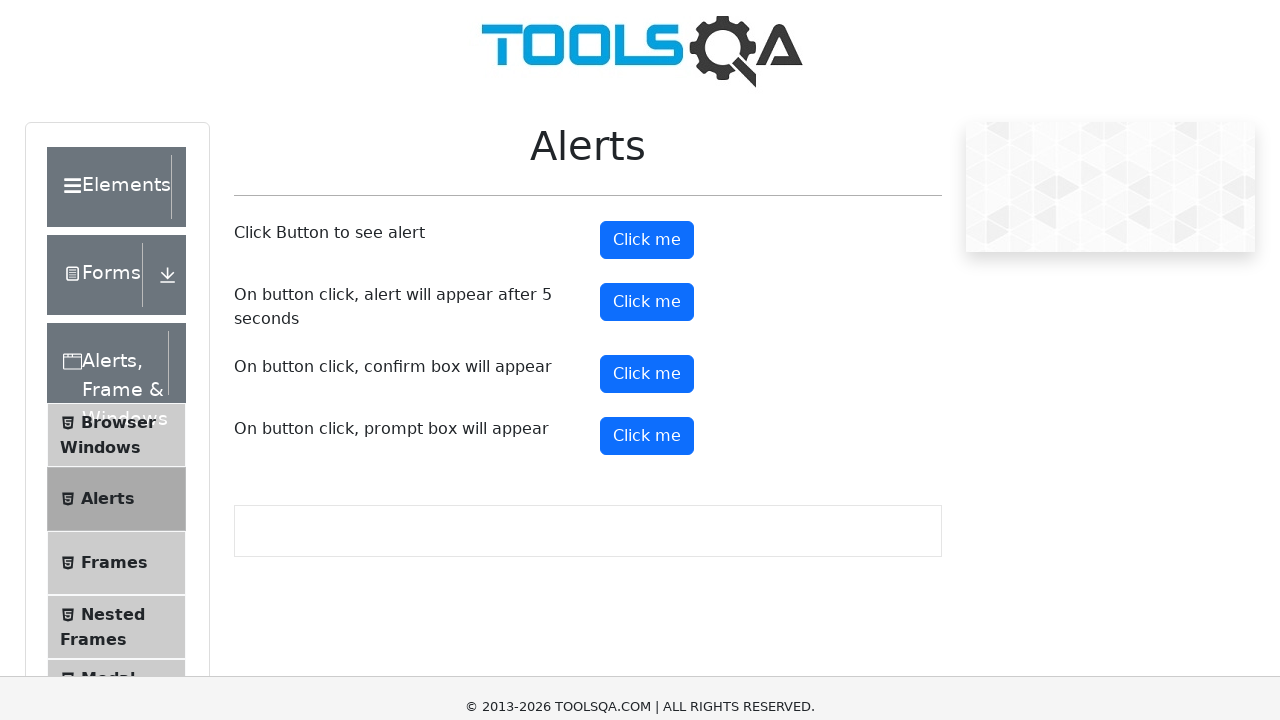

Set up dialog handler to dismiss confirmation alert
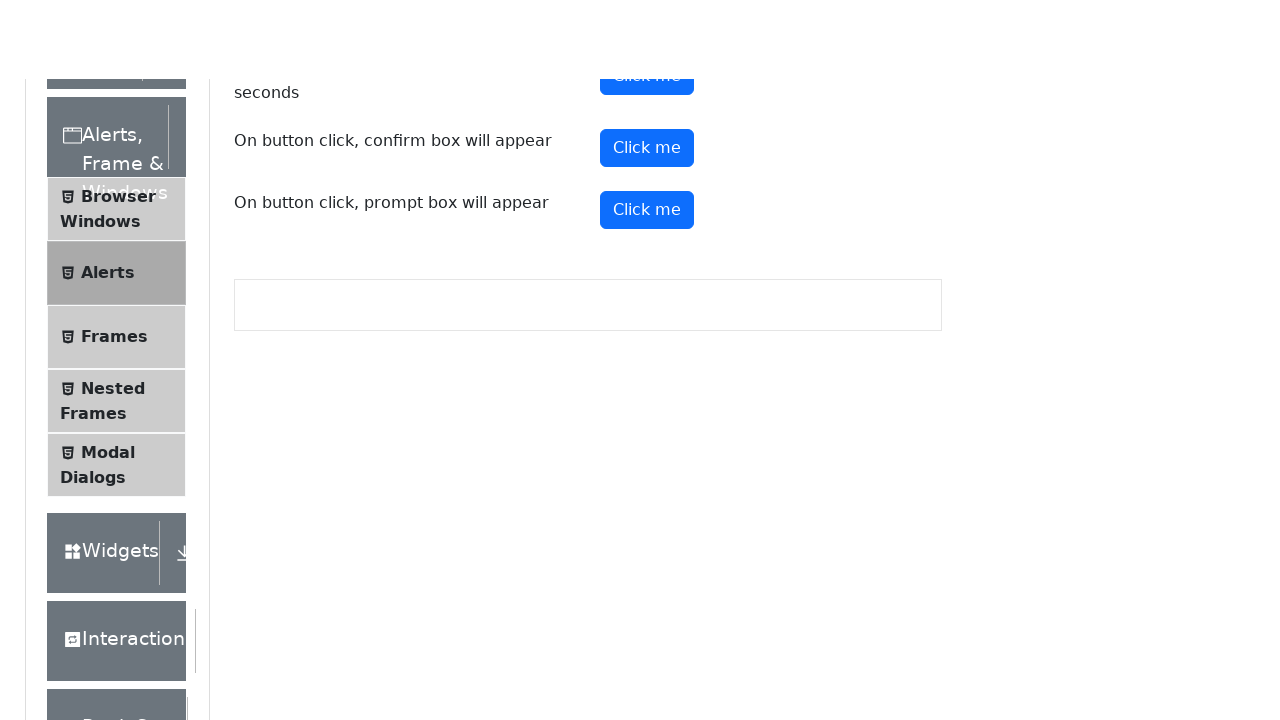

Clicked confirm button to trigger confirmation alert at (647, 19) on xpath=//button[@id='confirmButton']
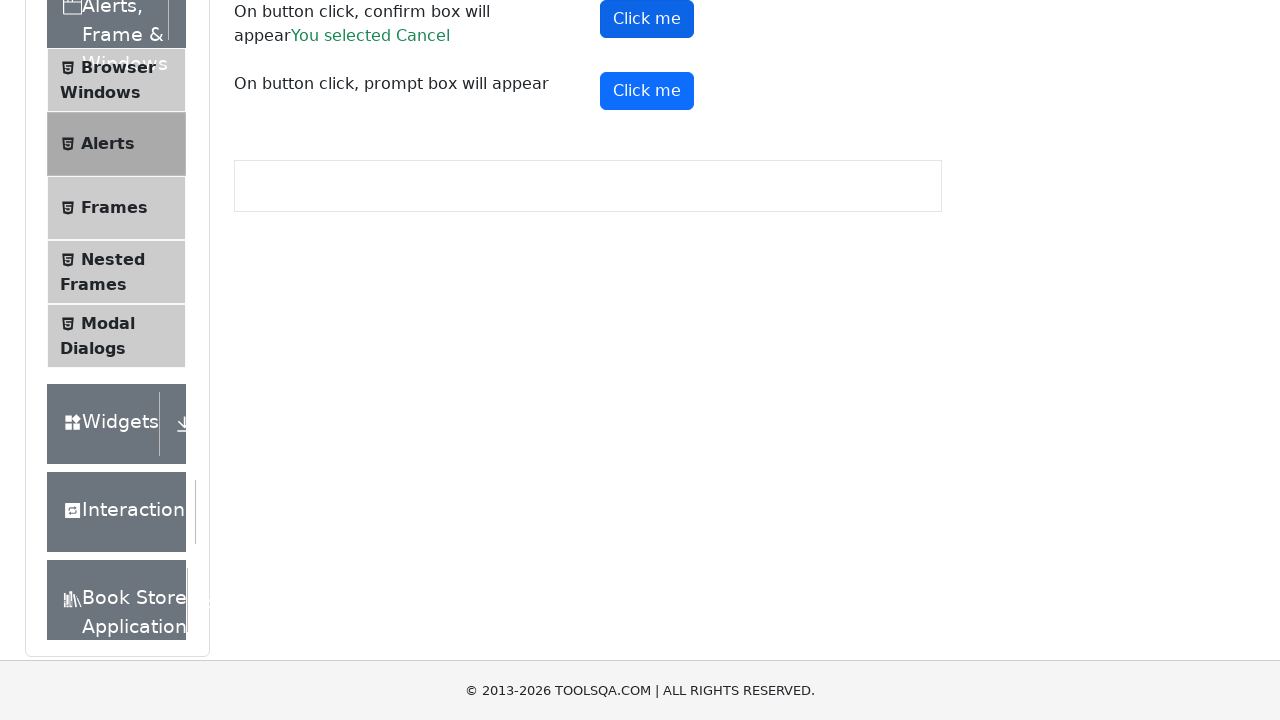

Confirmed result message is displayed after dismissing alert
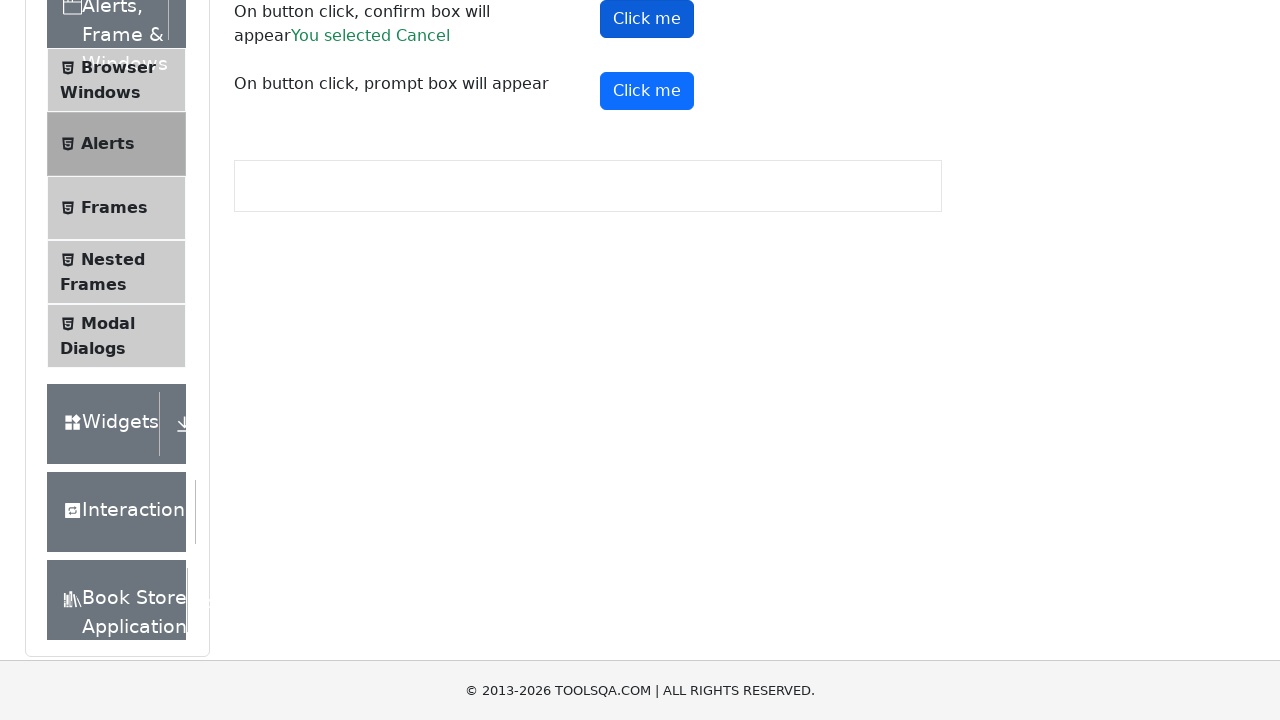

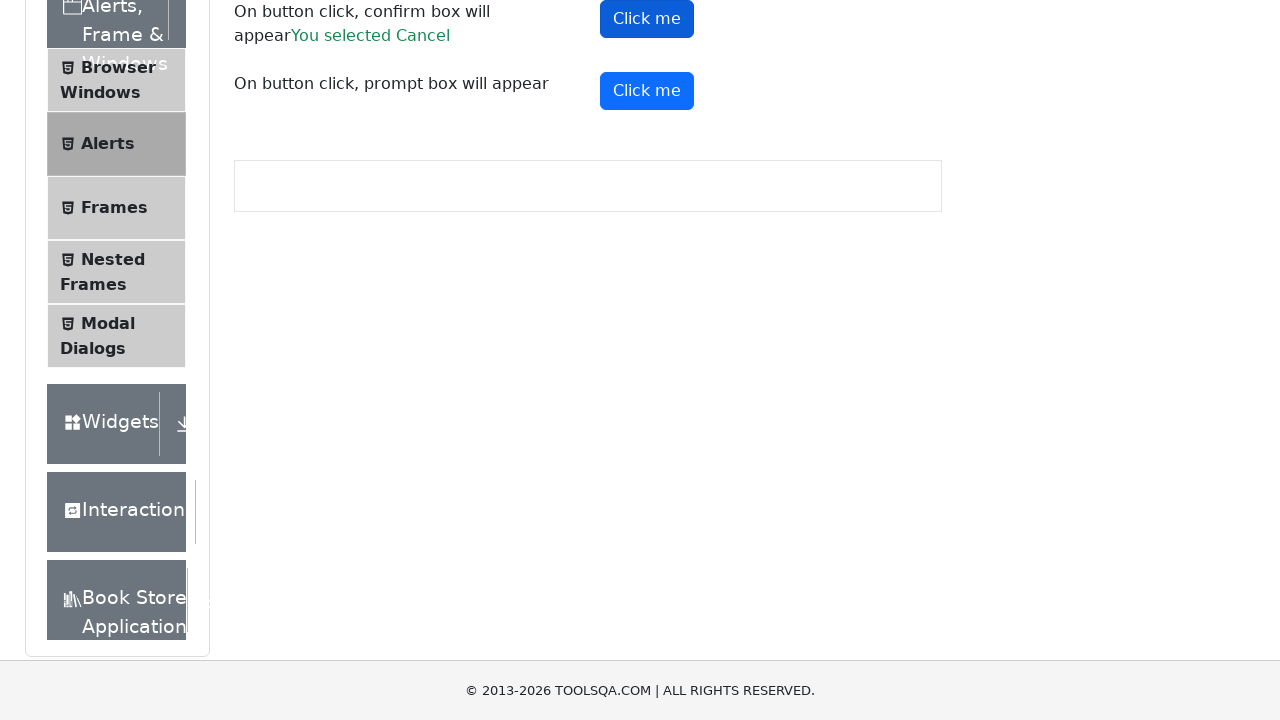